Tests that hovering over a todo item reveals the delete button (X)

Starting URL: https://todomvc.com/examples/javascript-es6/dist/

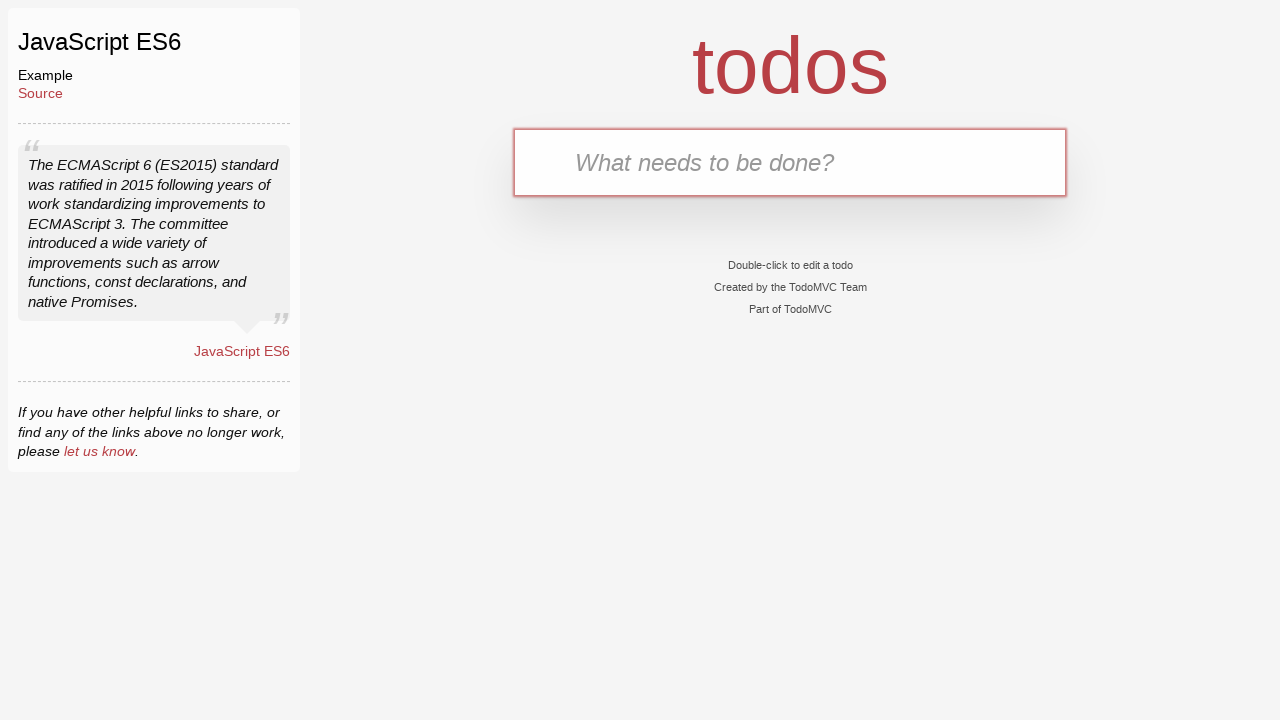

Clicked on 'What needs to be done?' input field at (790, 162) on internal:attr=[placeholder="What needs to be done?"i]
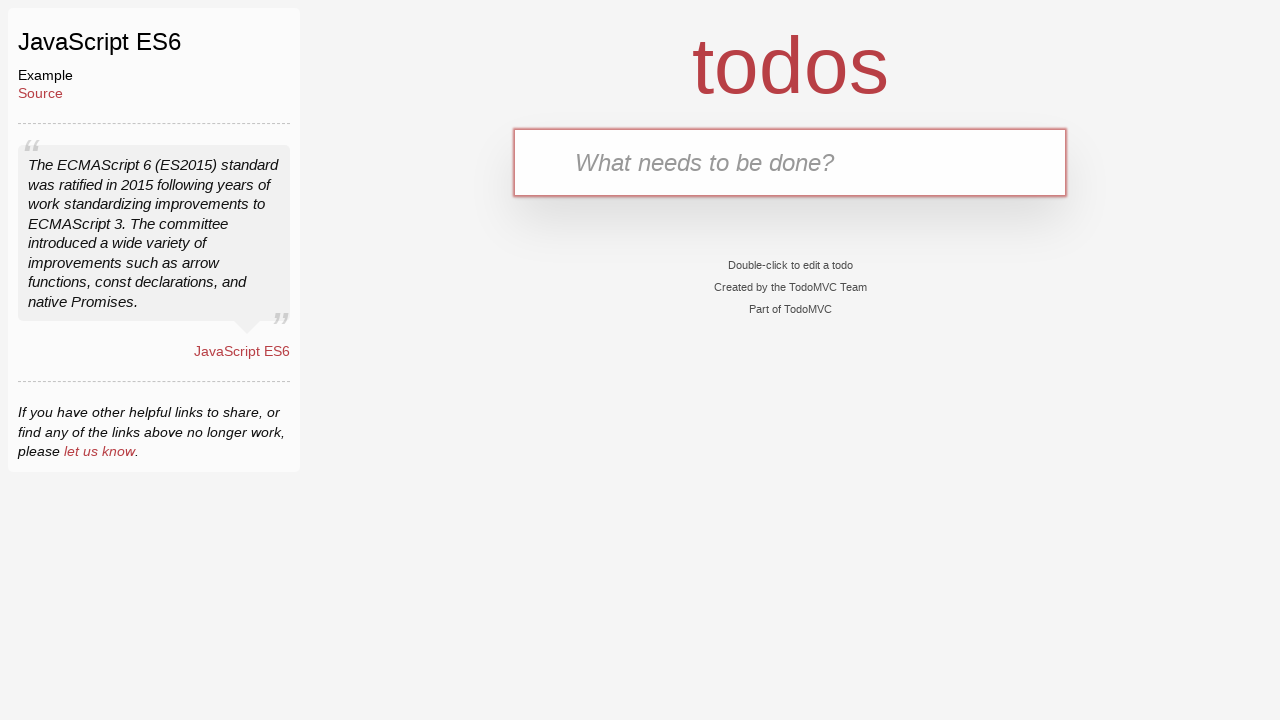

Filled input field with 'Buy Bread' on internal:attr=[placeholder="What needs to be done?"i]
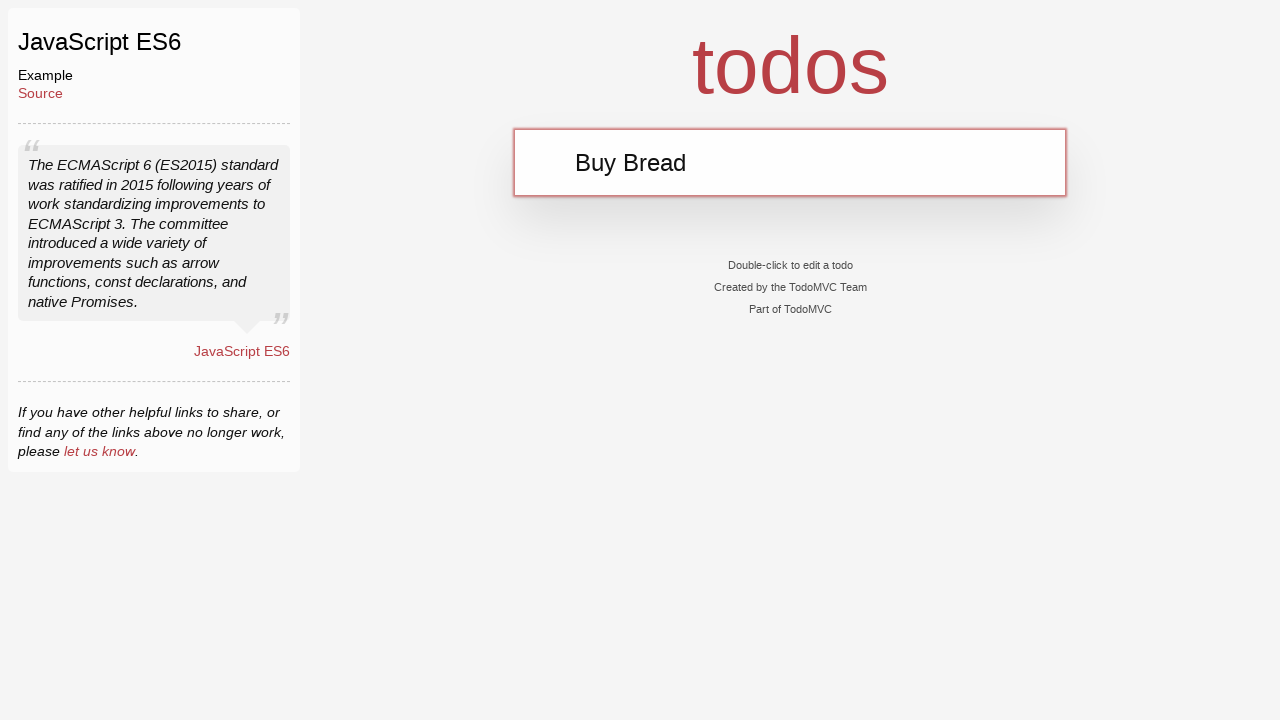

Pressed Enter to add todo item on internal:attr=[placeholder="What needs to be done?"i]
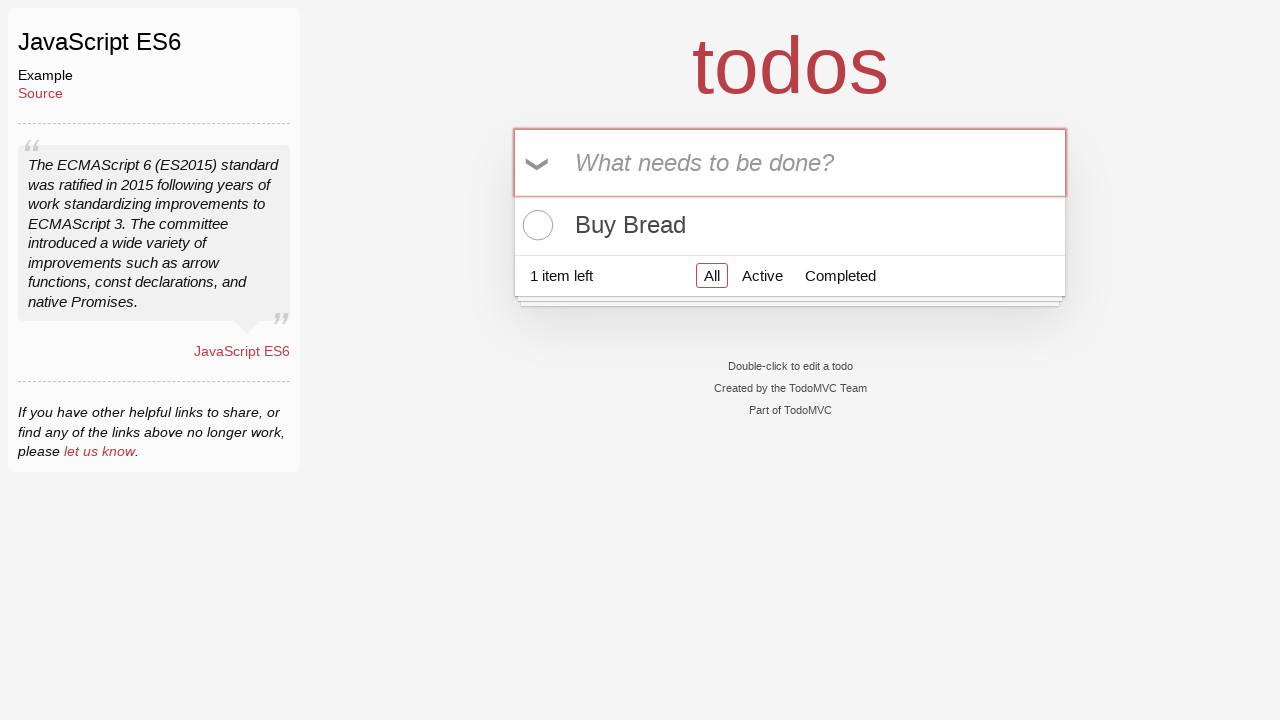

Hovered over 'Buy Bread' todo item at (790, 225) on internal:text="Buy Bread"i
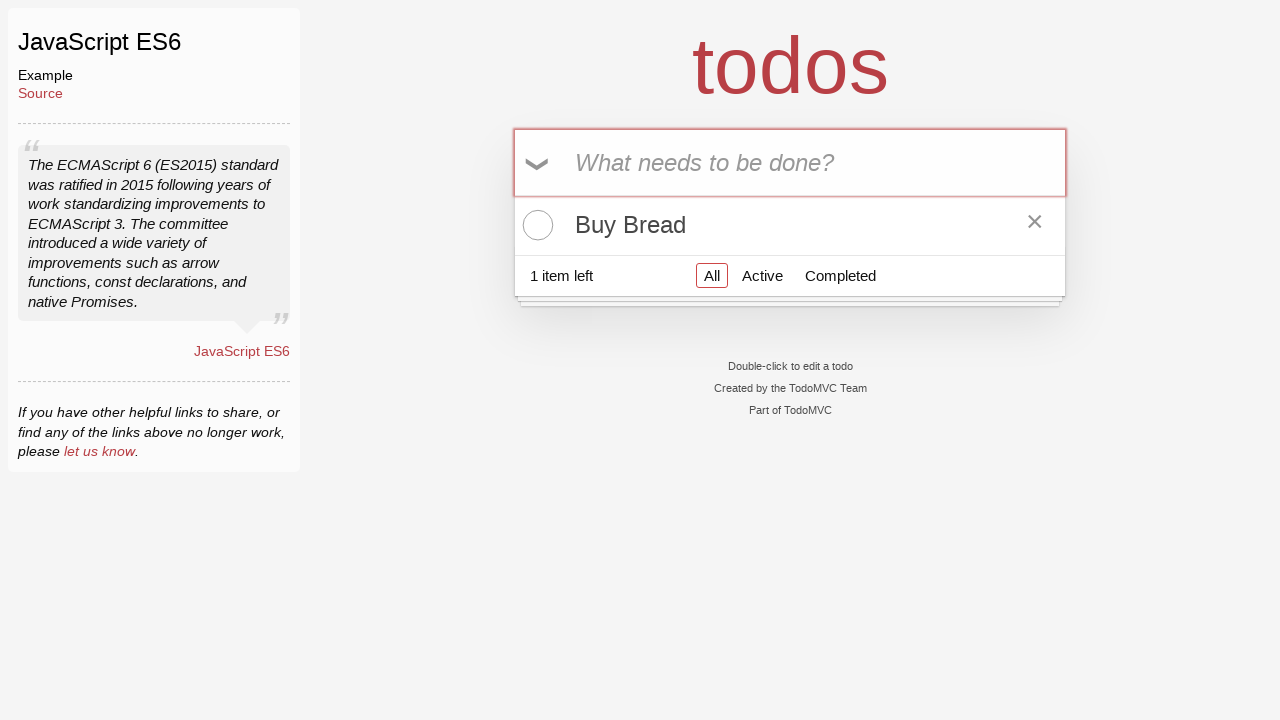

Verified delete button (×) is visible on hover
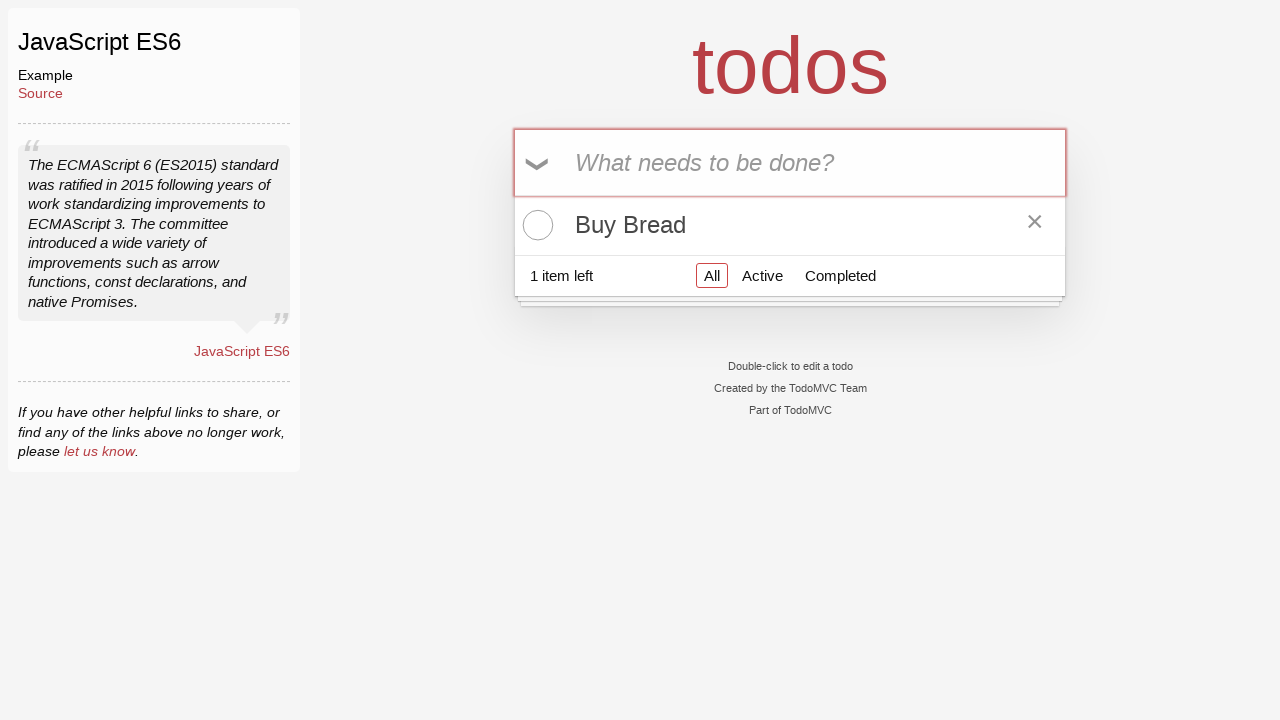

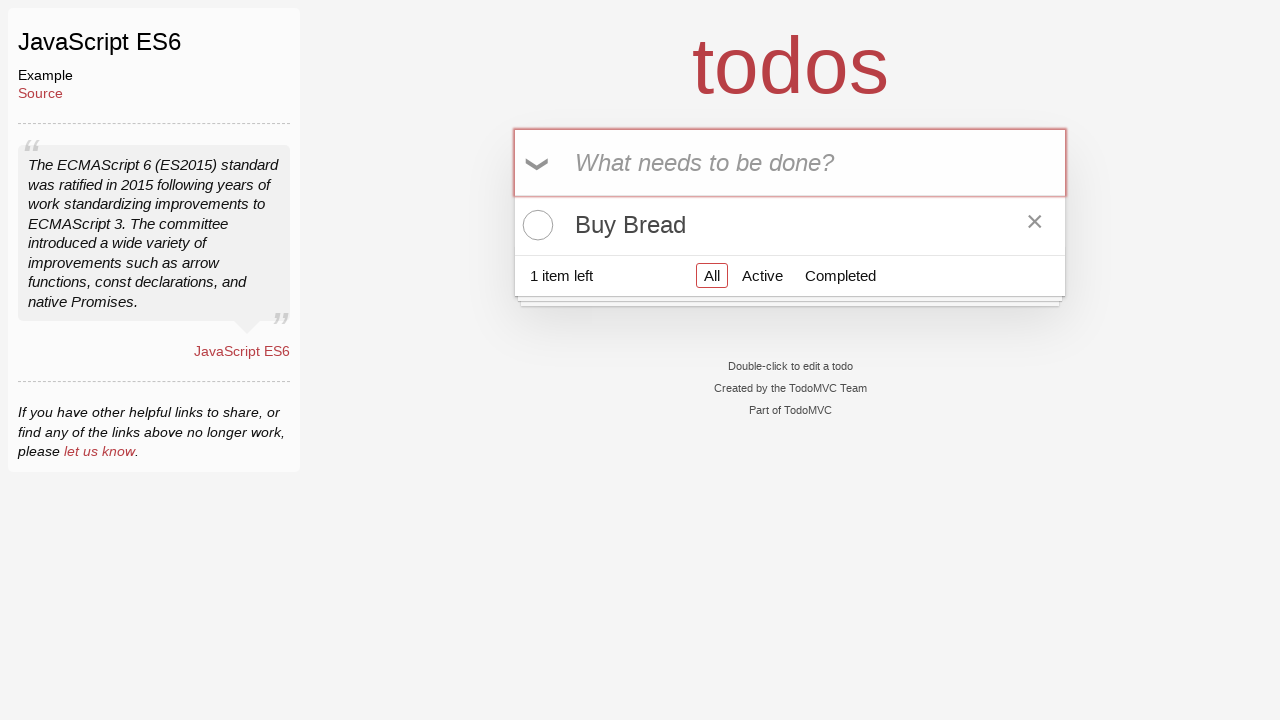